Tests window handling by clicking a link that opens a new window, switching to it, and extracting text from an element

Starting URL: https://rahulshettyacademy.com/loginpagePractise/#

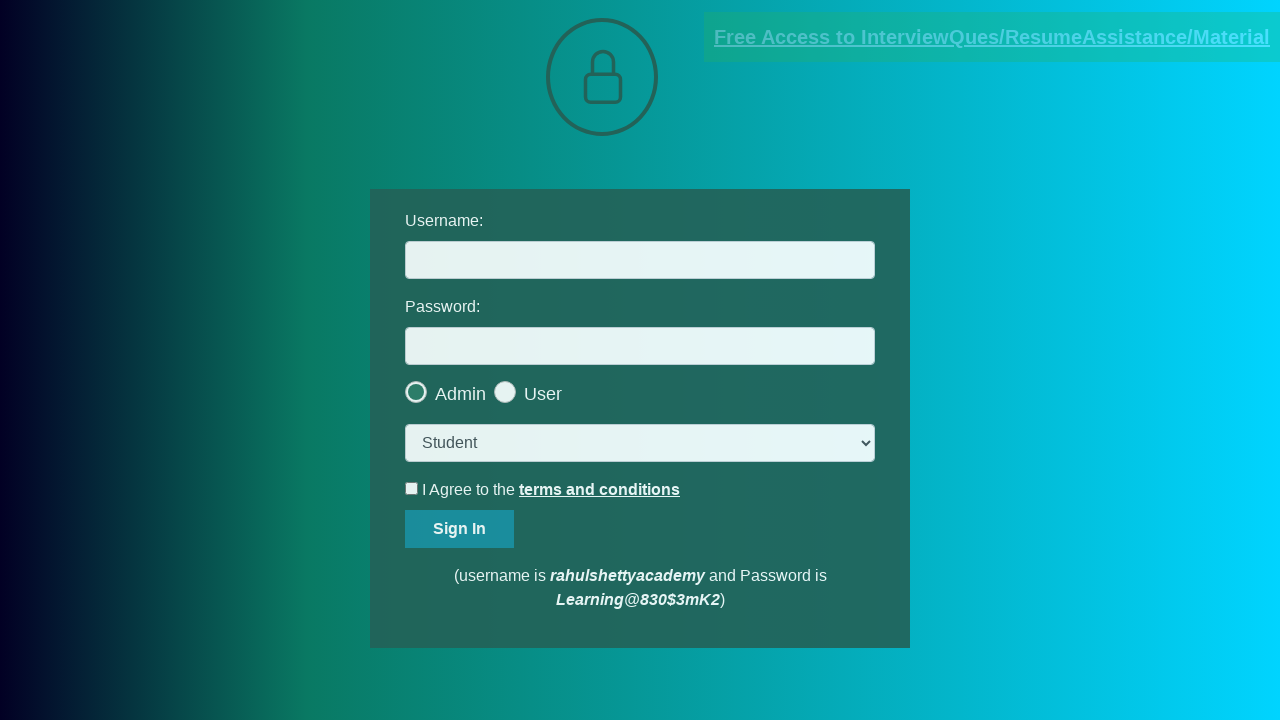

Clicked blinking text link to open new window at (992, 37) on .blinkingText
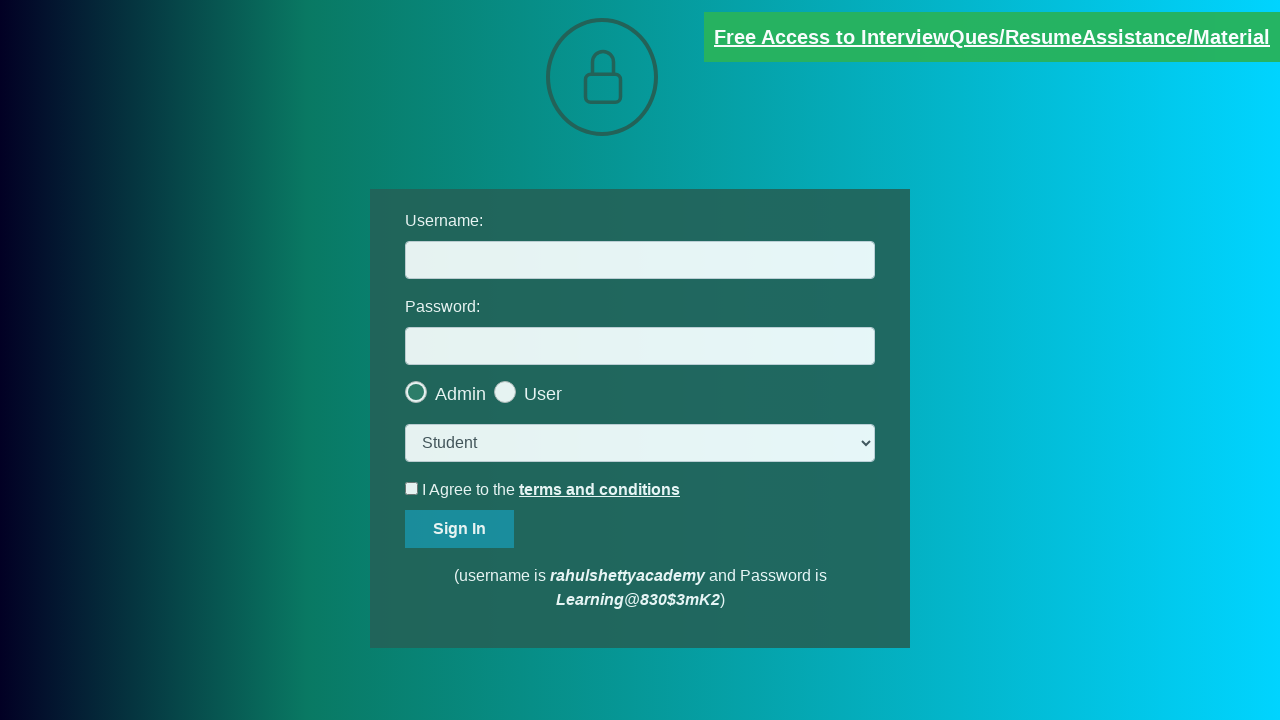

New window/tab opened and captured
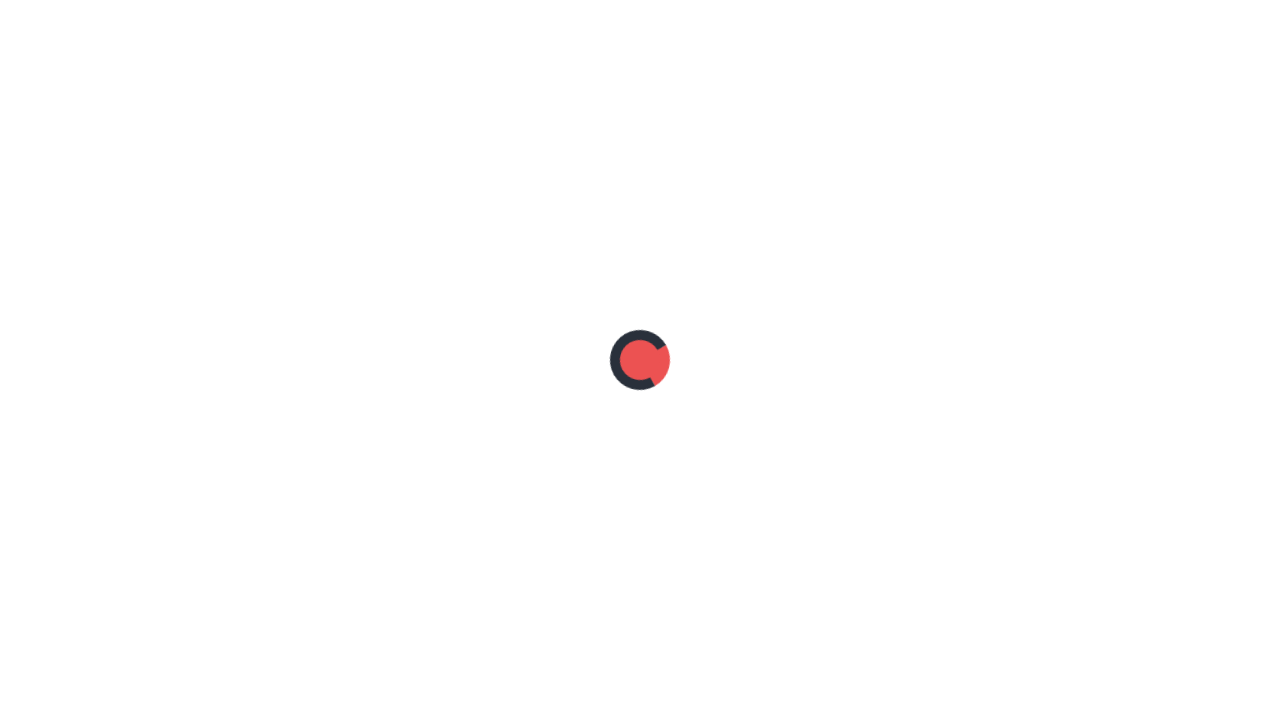

Extracted text from red paragraph element in new window
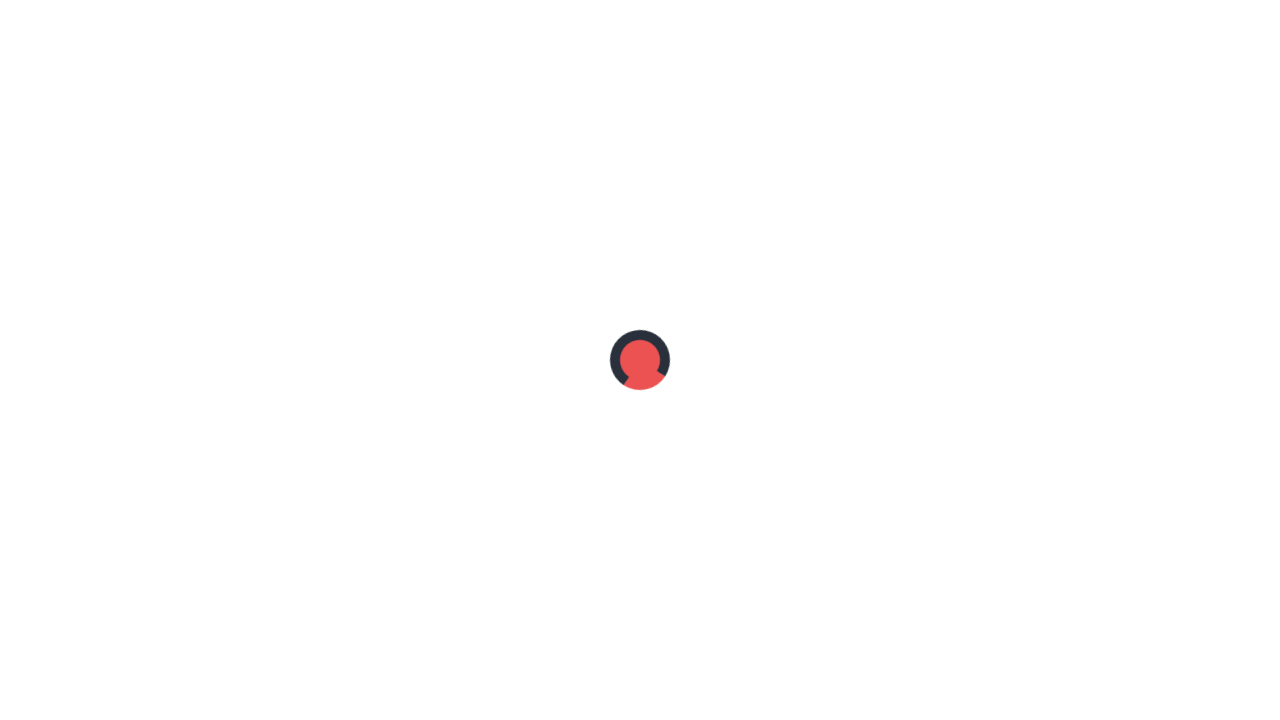

Printed extracted text: Please email us at mentor@rahulshettyacademy.com with below template to receive response 
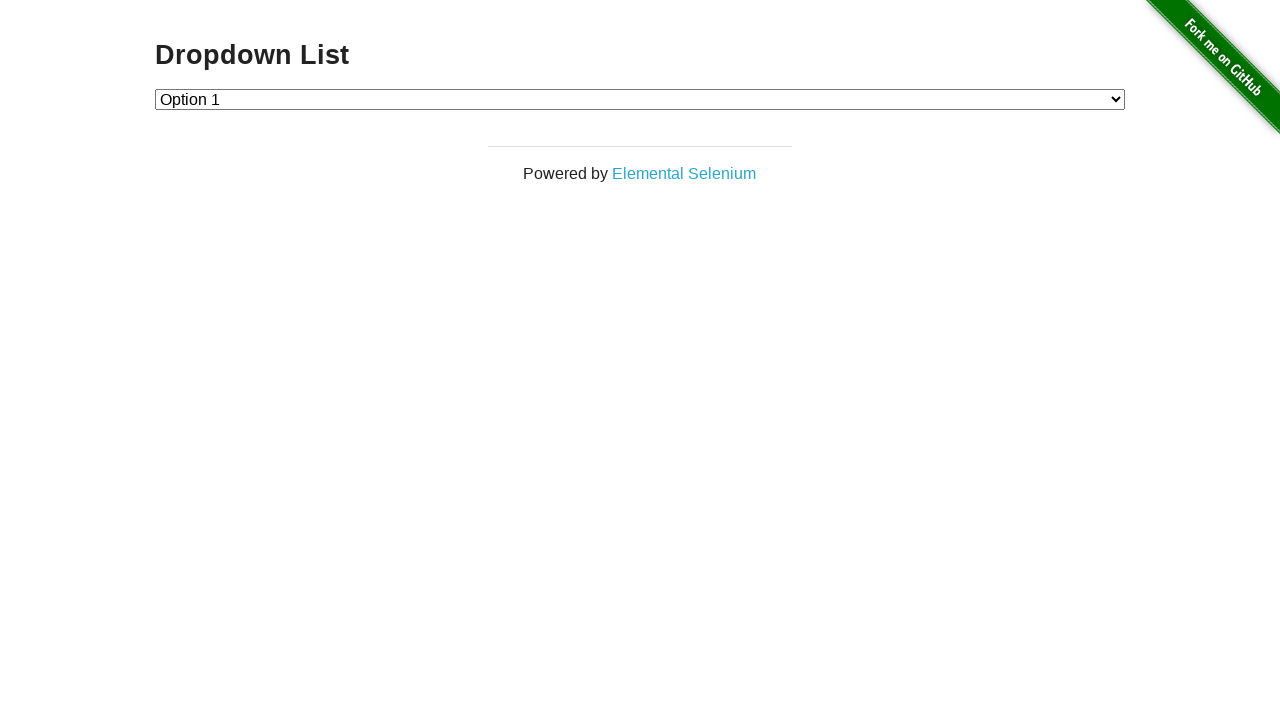

Closed new window/tab
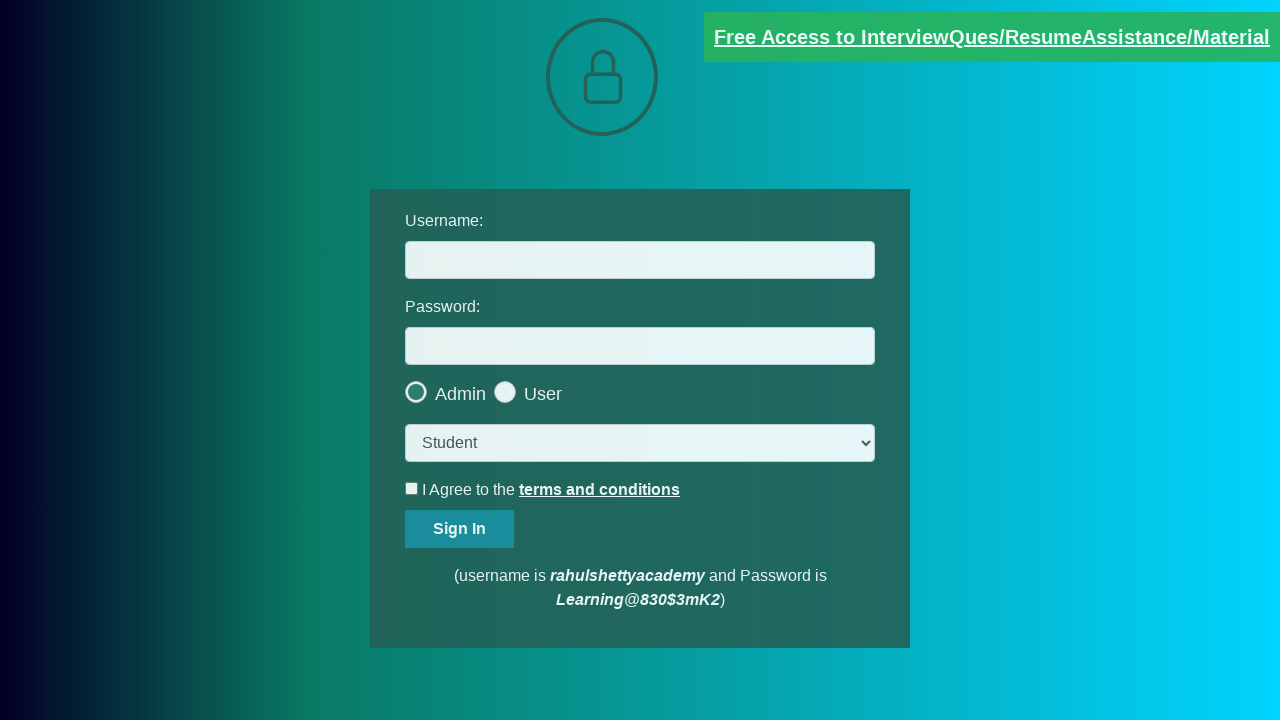

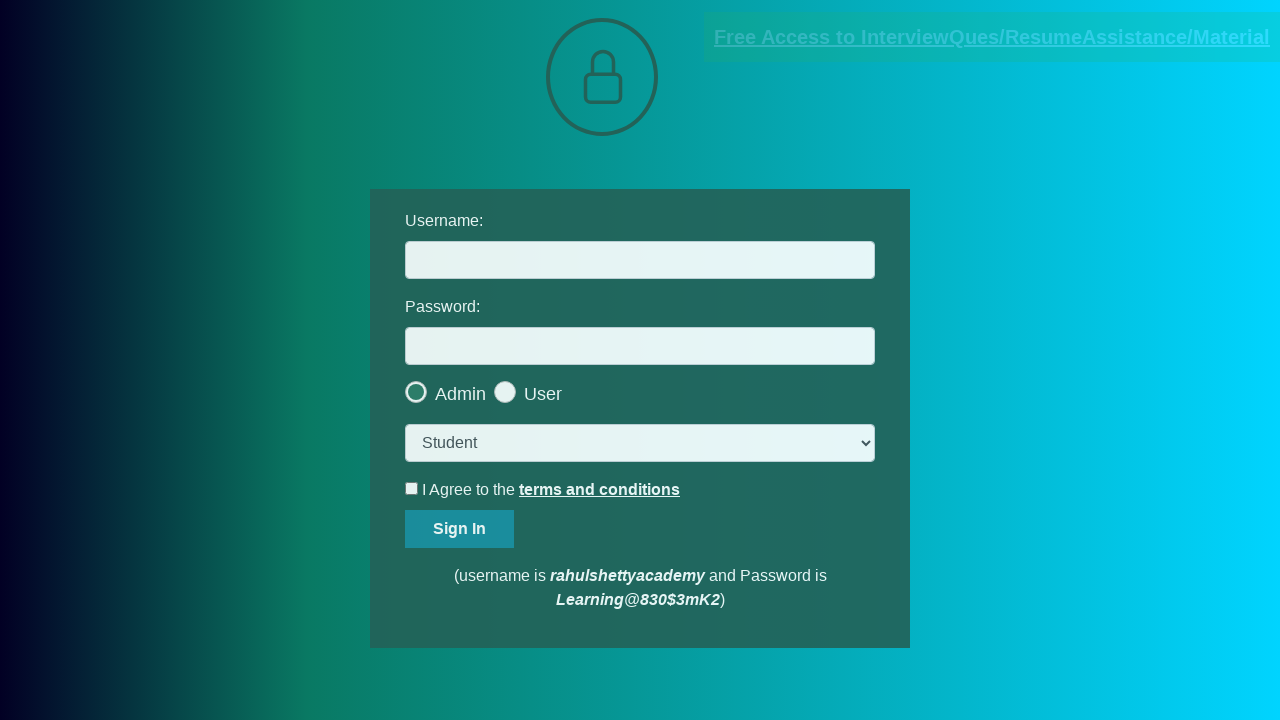